Tests checkbox functionality by clicking on a checkbox element in a list of checkboxes

Starting URL: https://the-internet.herokuapp.com/checkboxes

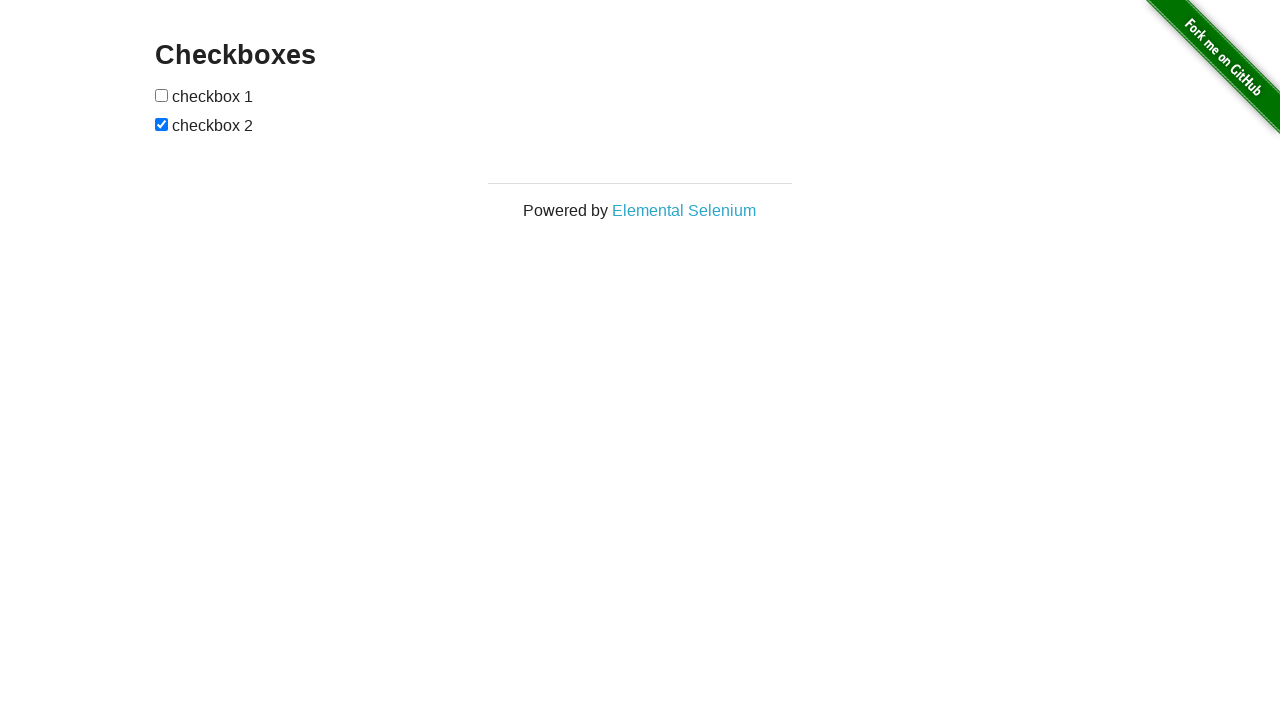

Located all checkbox inputs on the page
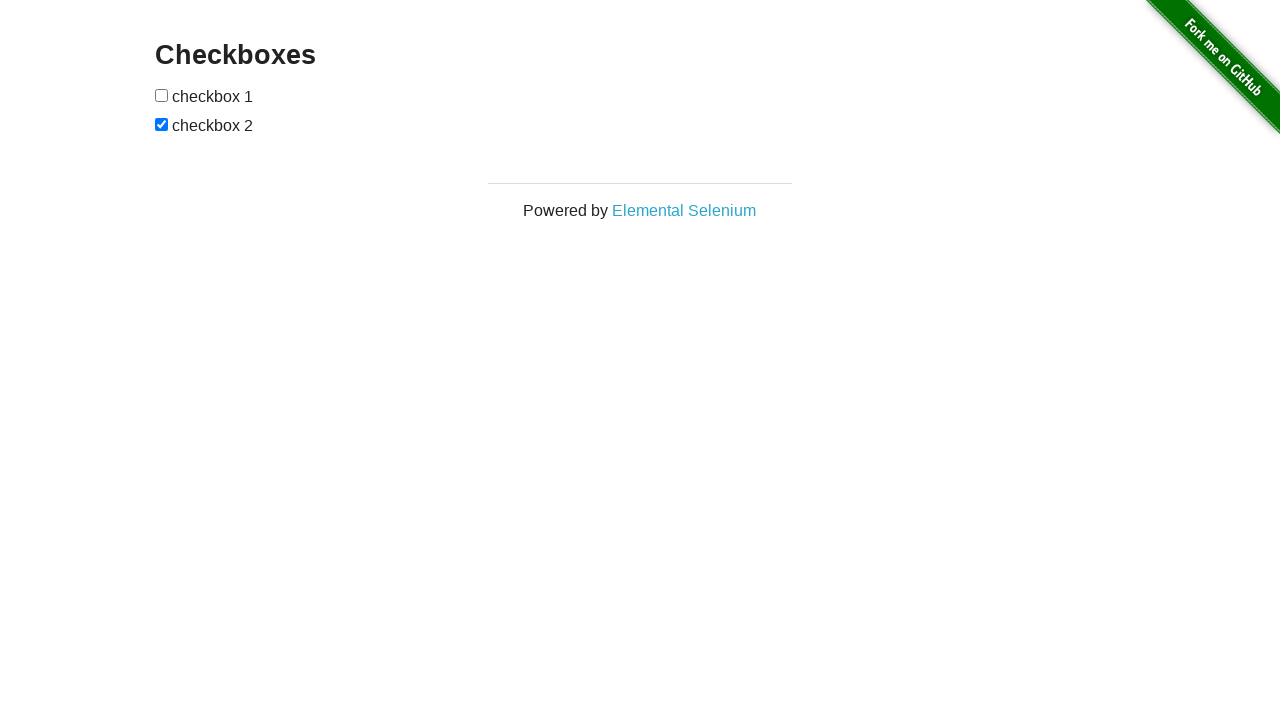

Clicked checkbox at index 1 (second checkbox in the list) at (162, 124) on #checkboxes input >> nth=1
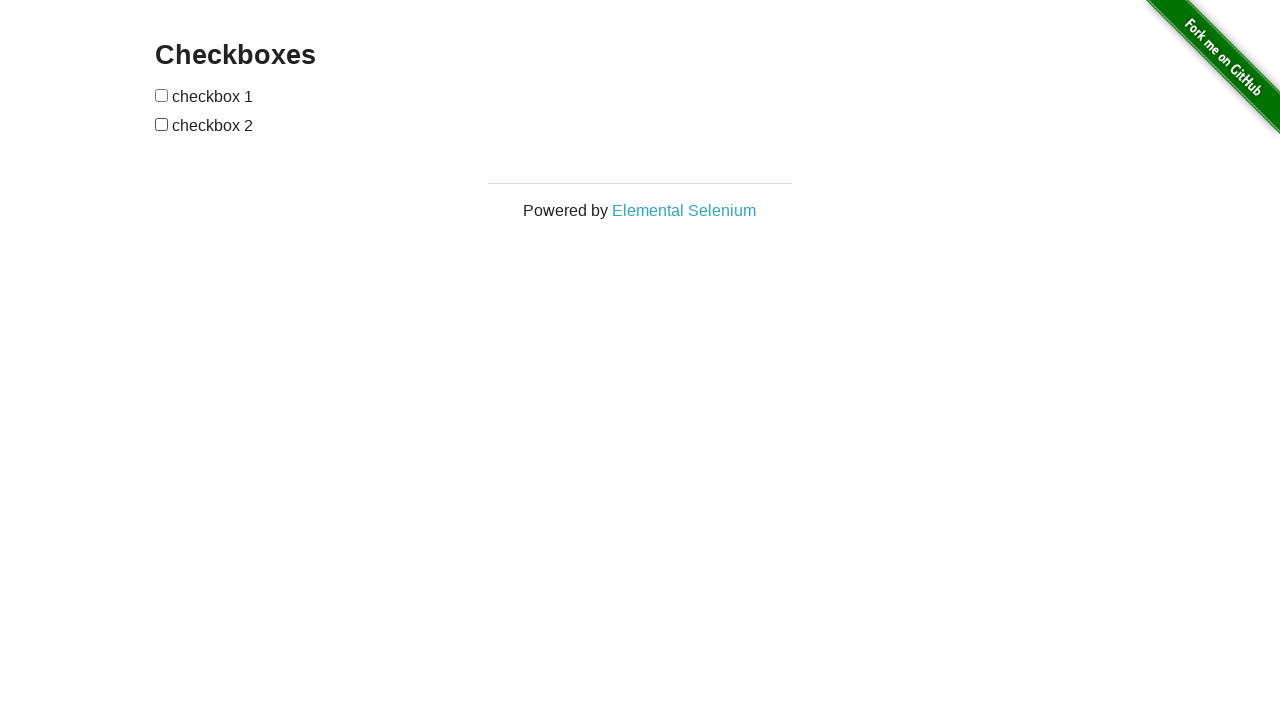

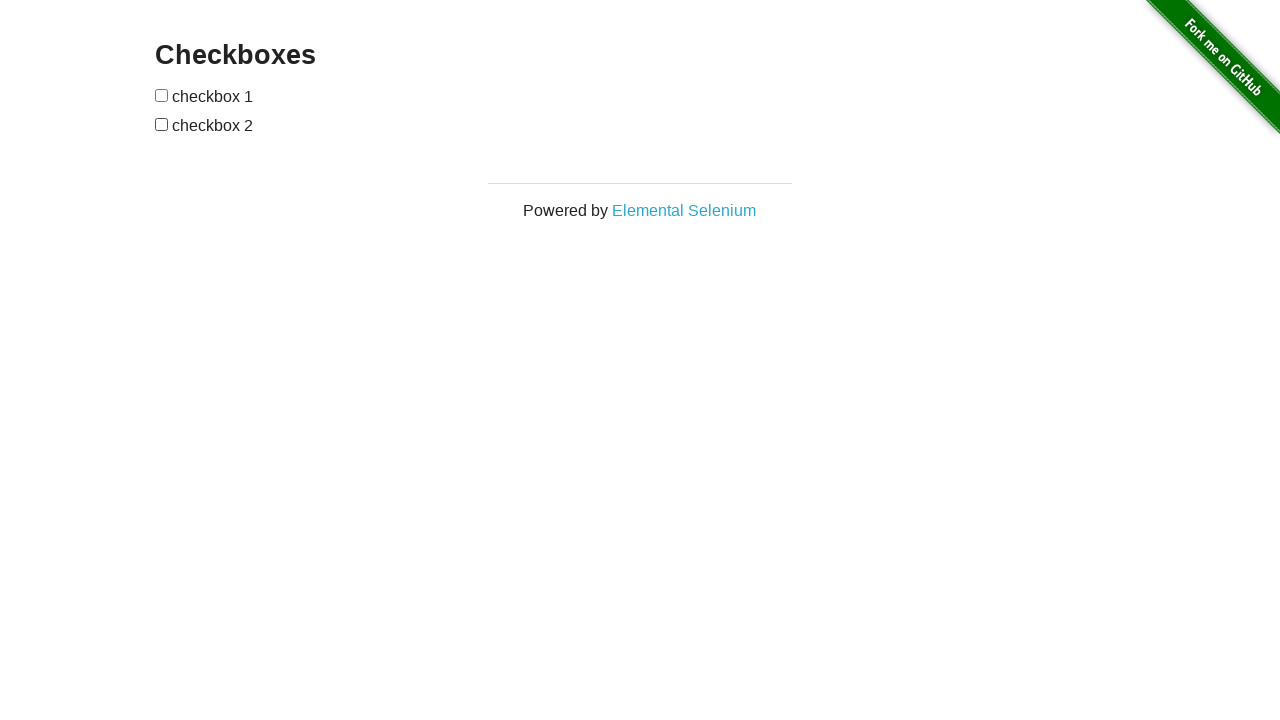